Tests dynamic content behavior by capturing element text before and after page refresh to verify which elements remain static and which change

Starting URL: https://the-internet.herokuapp.com/dynamic_content?with_content=static

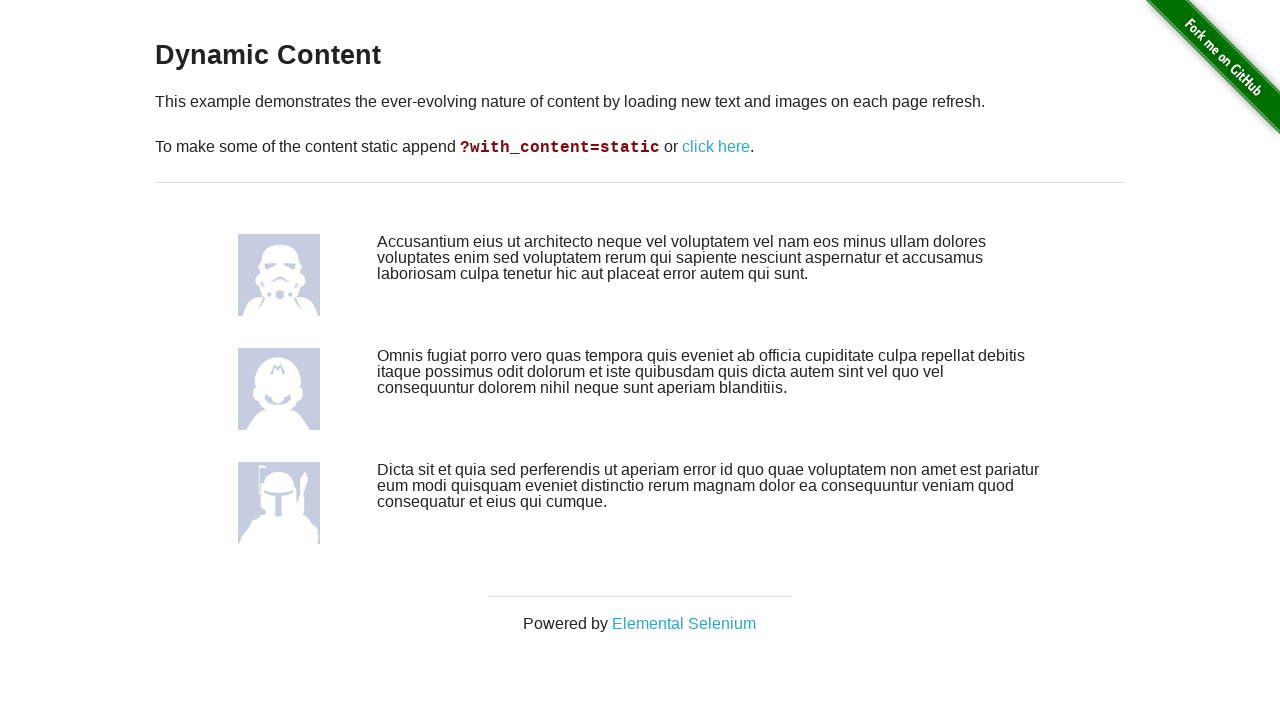

Captured text from first element before refresh
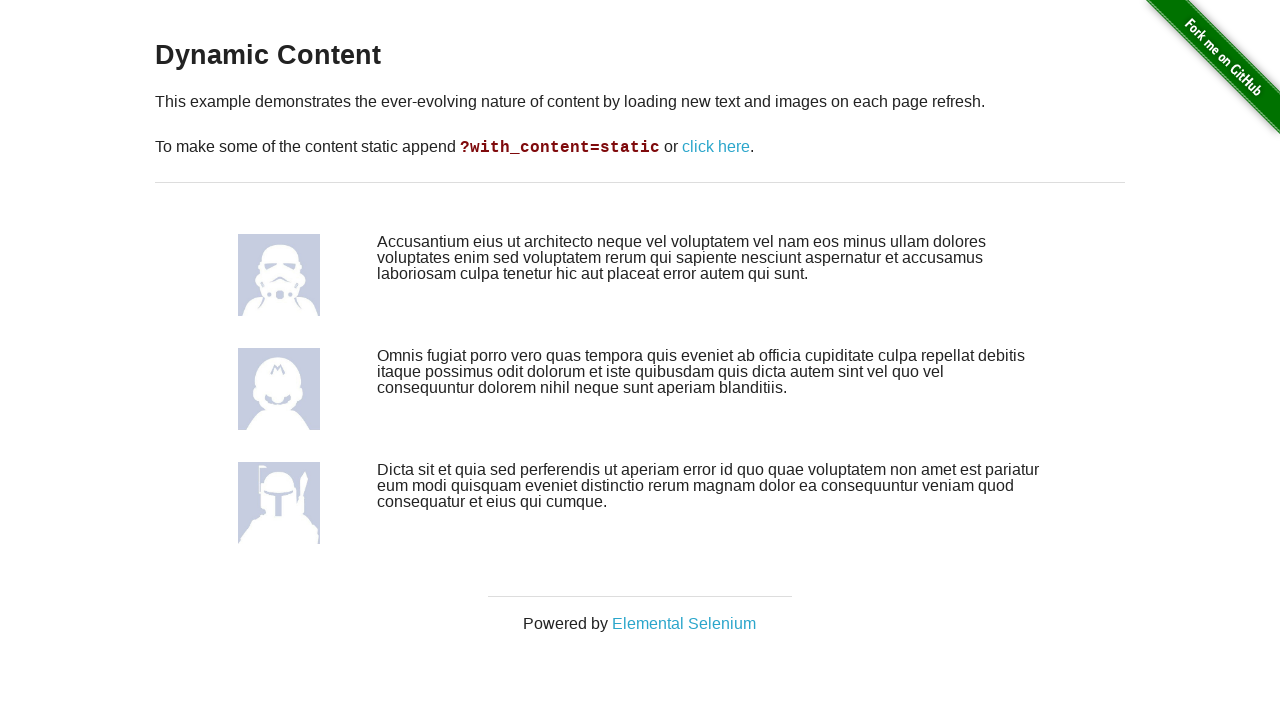

Captured text from second element before refresh
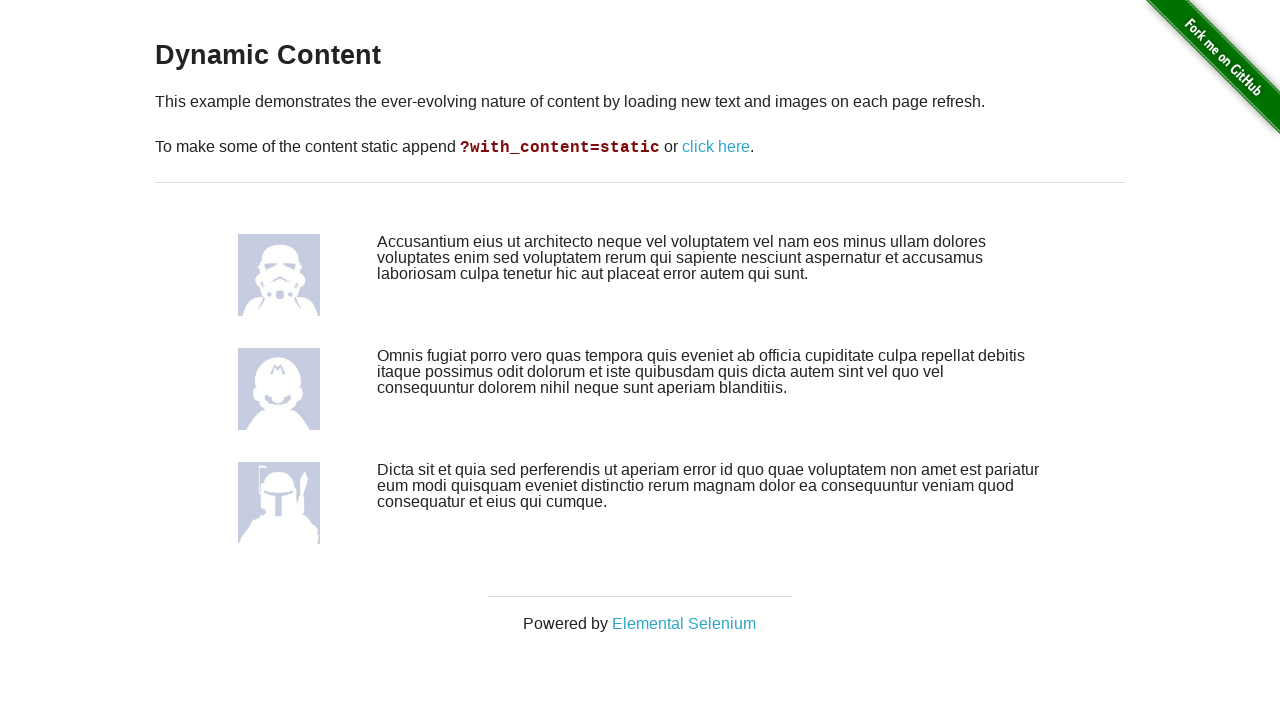

Captured text from third element before refresh
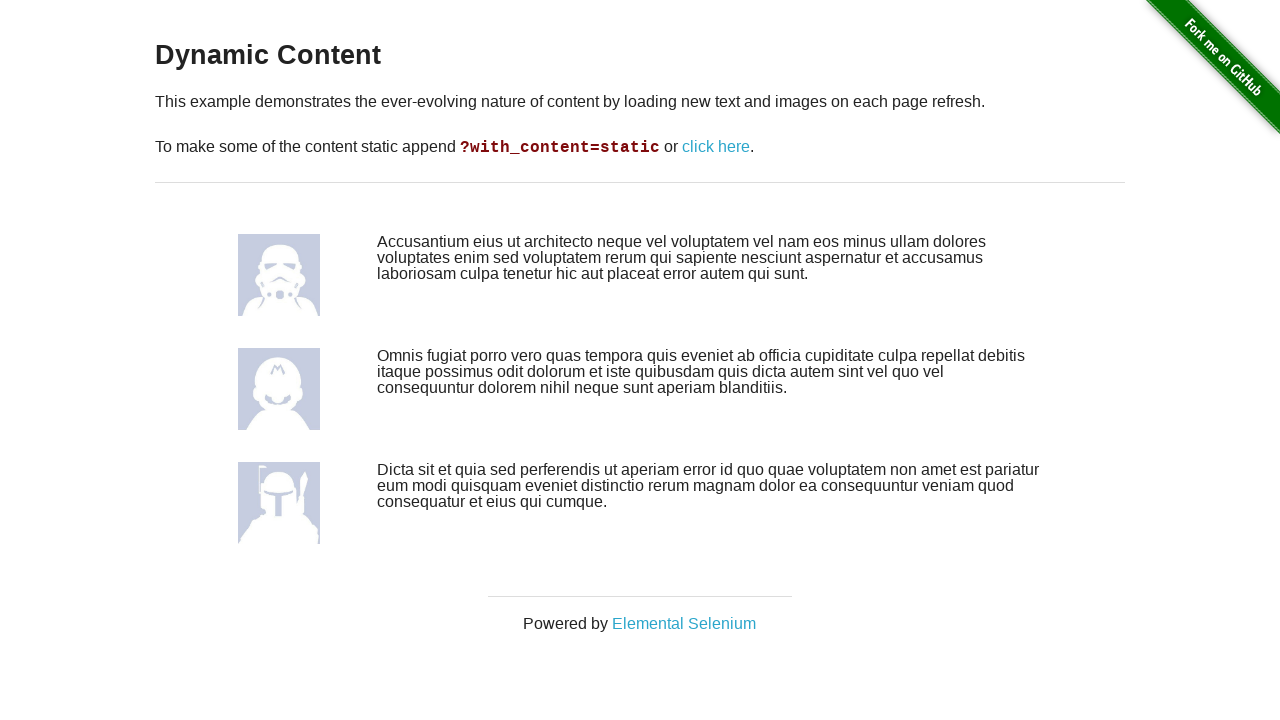

Reloaded the page to test dynamic content
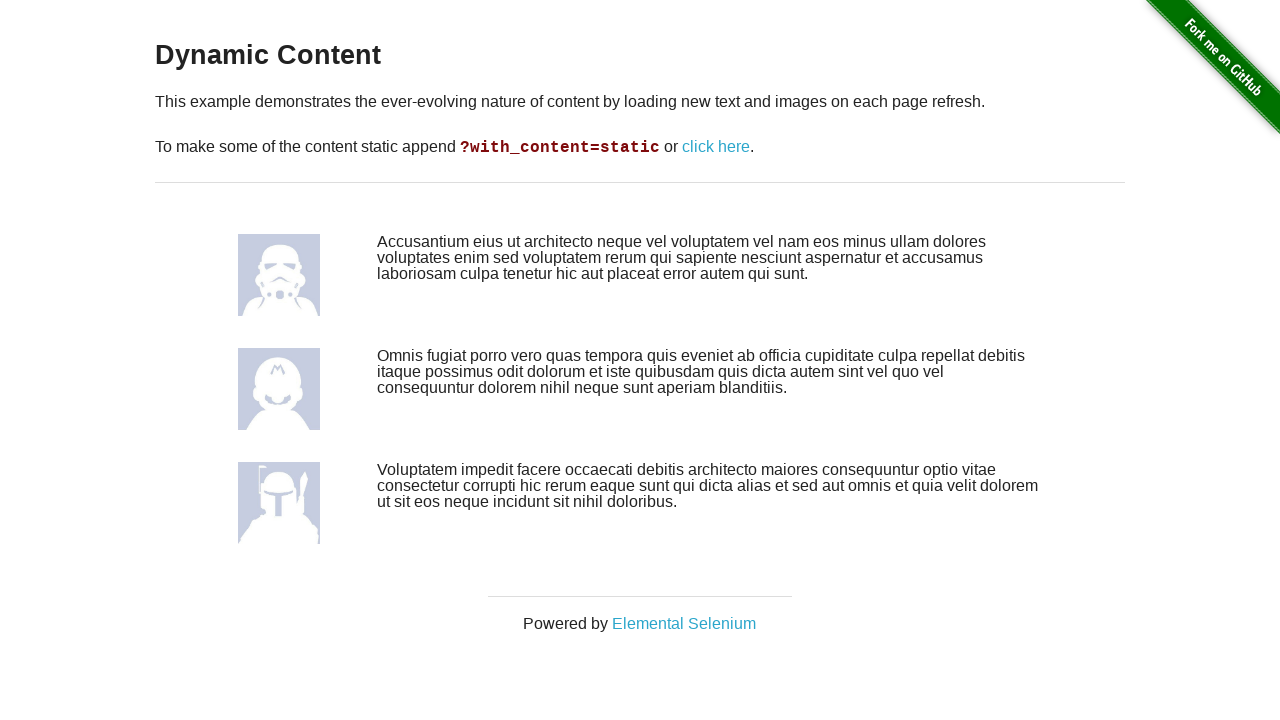

Waited for dynamic content elements to load after refresh
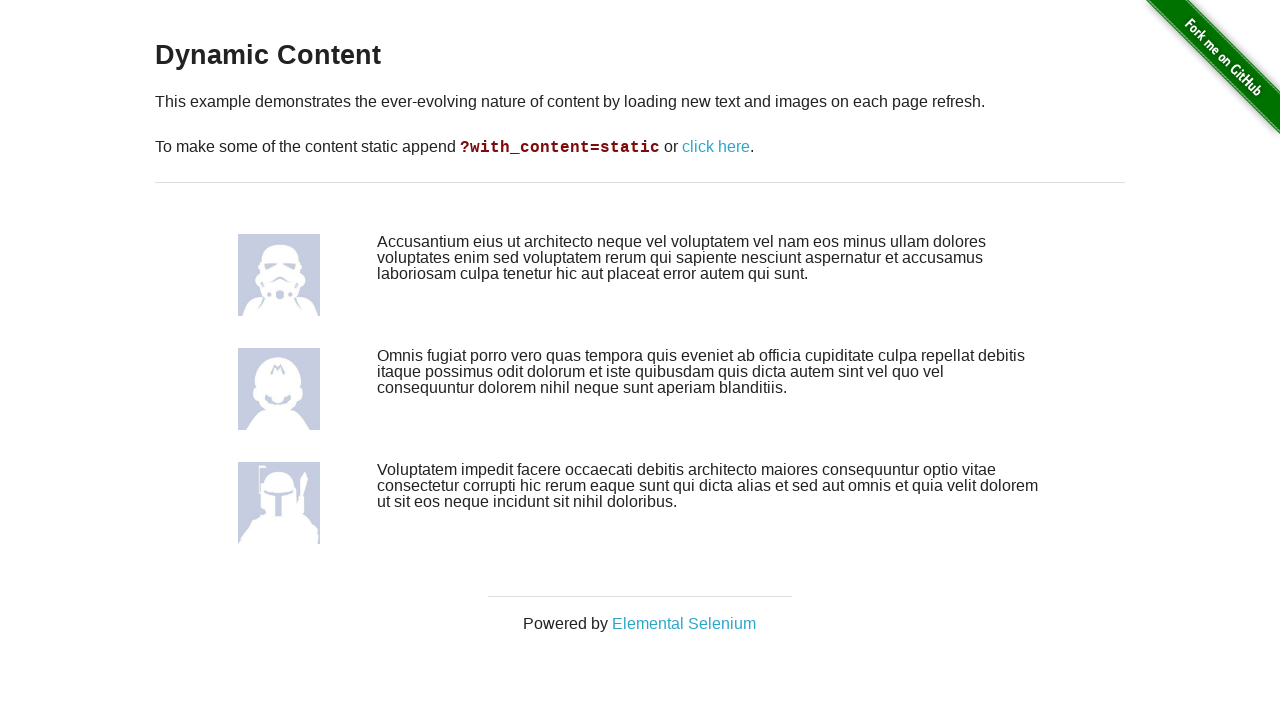

Captured text from first element after refresh
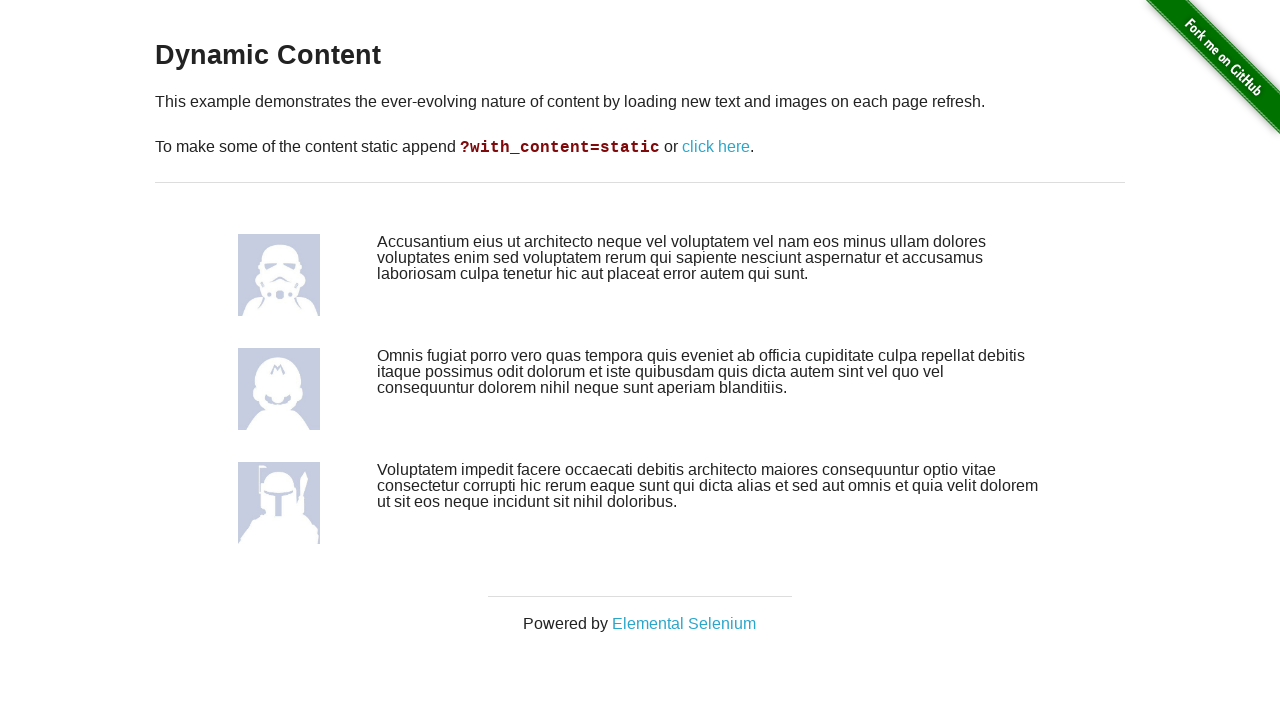

Captured text from second element after refresh
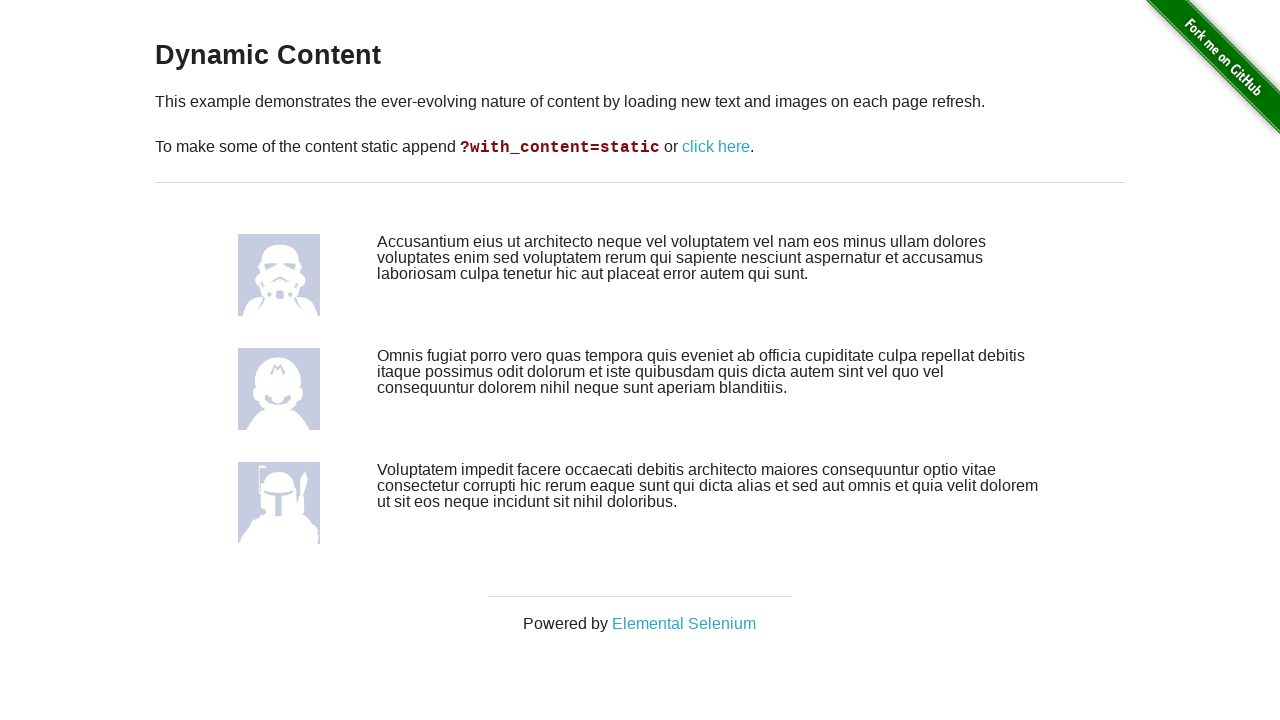

Captured text from third element after refresh
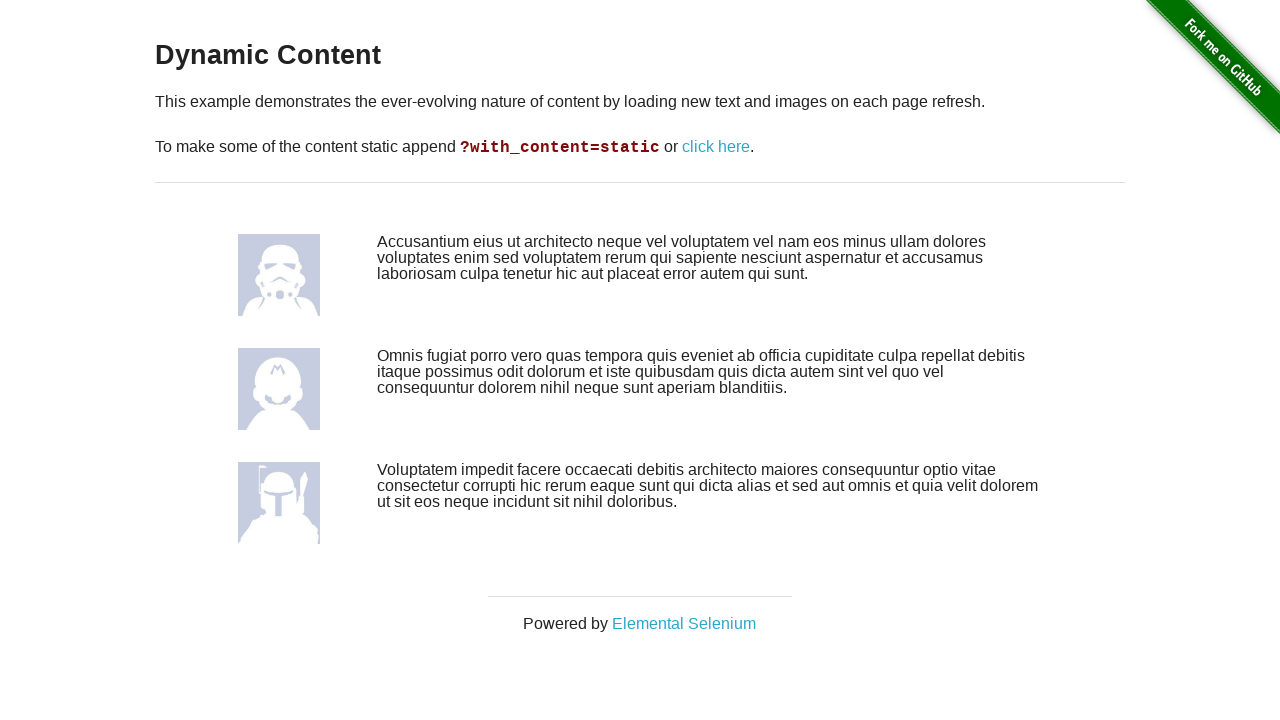

Verified first element text remained static after refresh
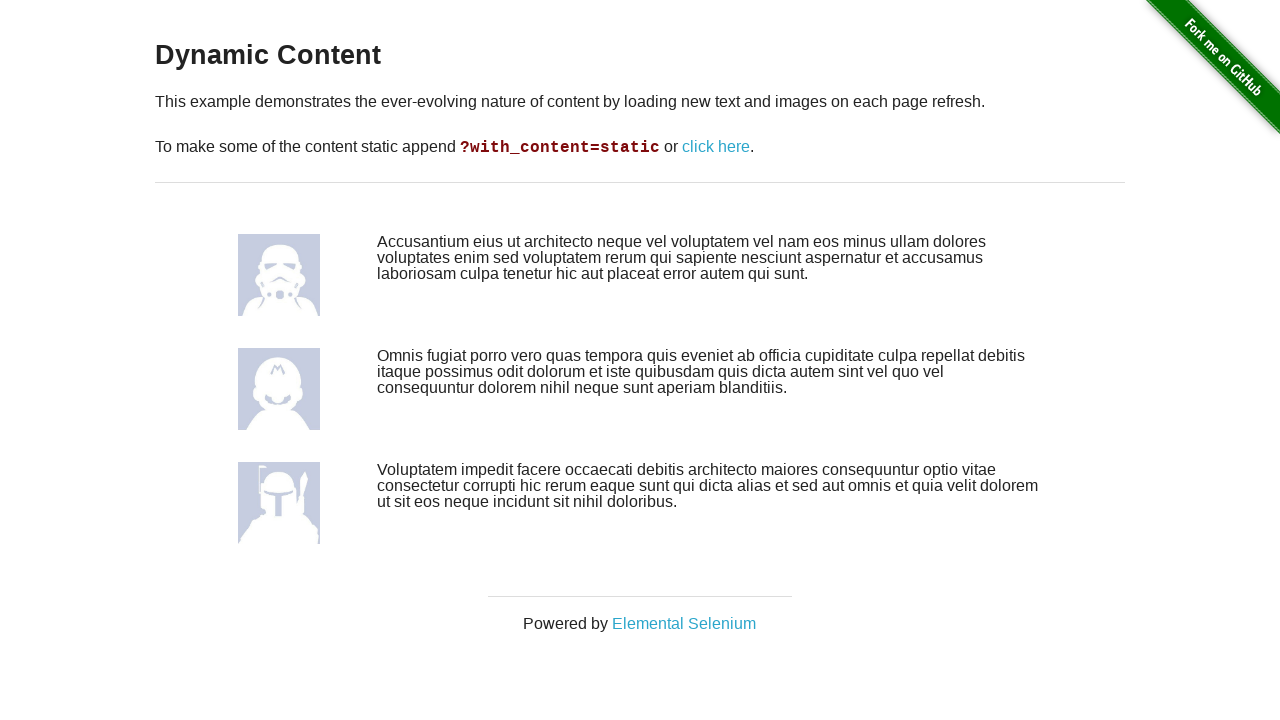

Verified second element text remained static after refresh
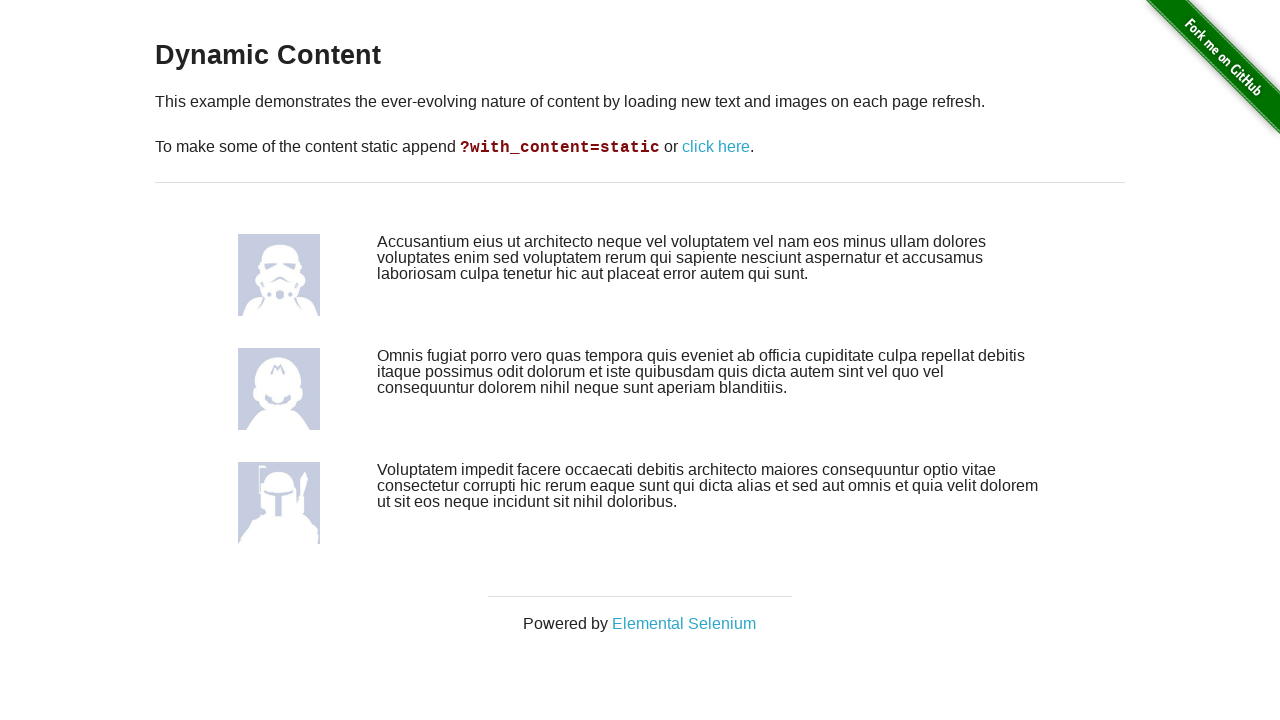

Verified third element text changed after refresh
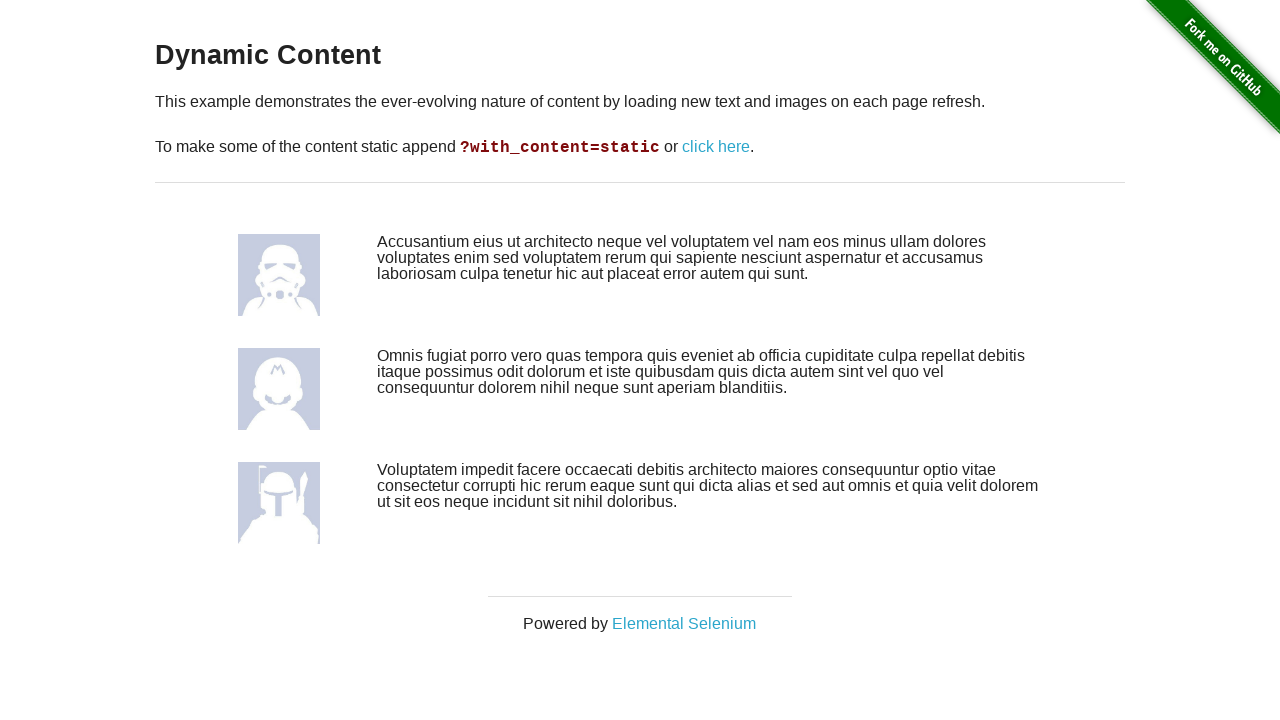

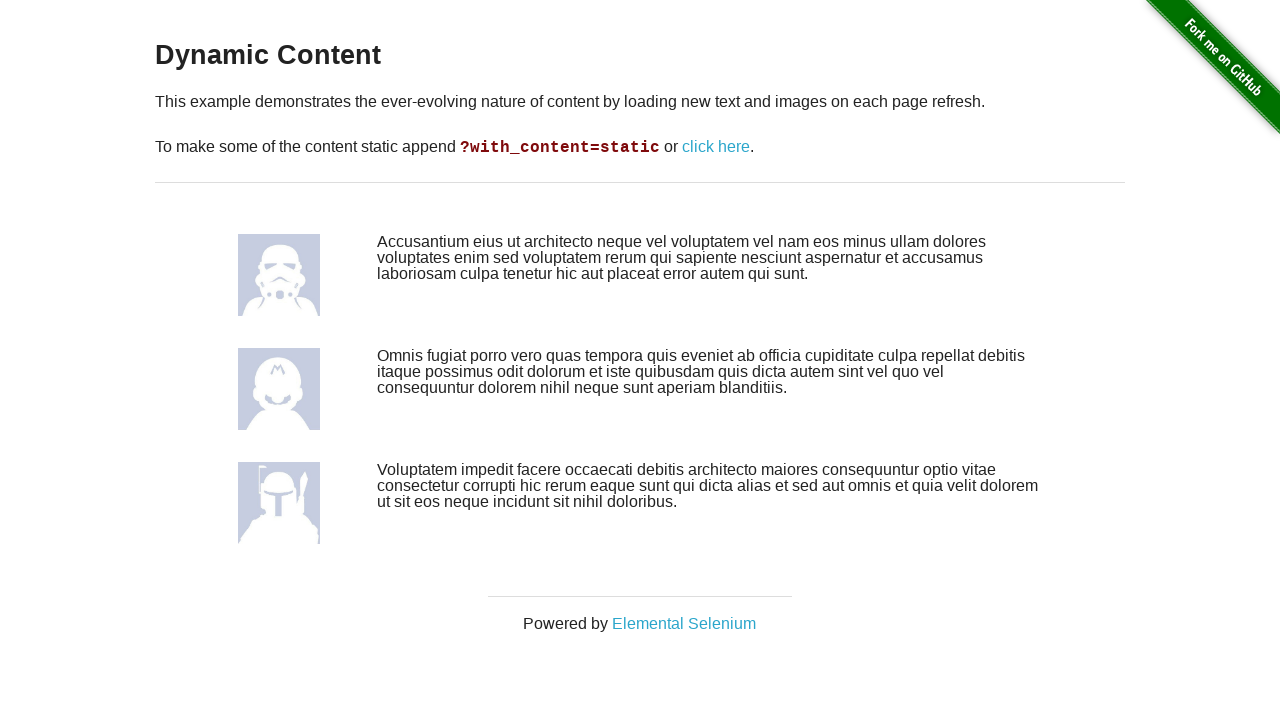